Tests JavaScript alert popup handling by clicking a button that triggers an alert, reading the alert text, and accepting/dismissing the alert dialog.

Starting URL: http://www.tizag.com/javascriptT/javascriptalert.php

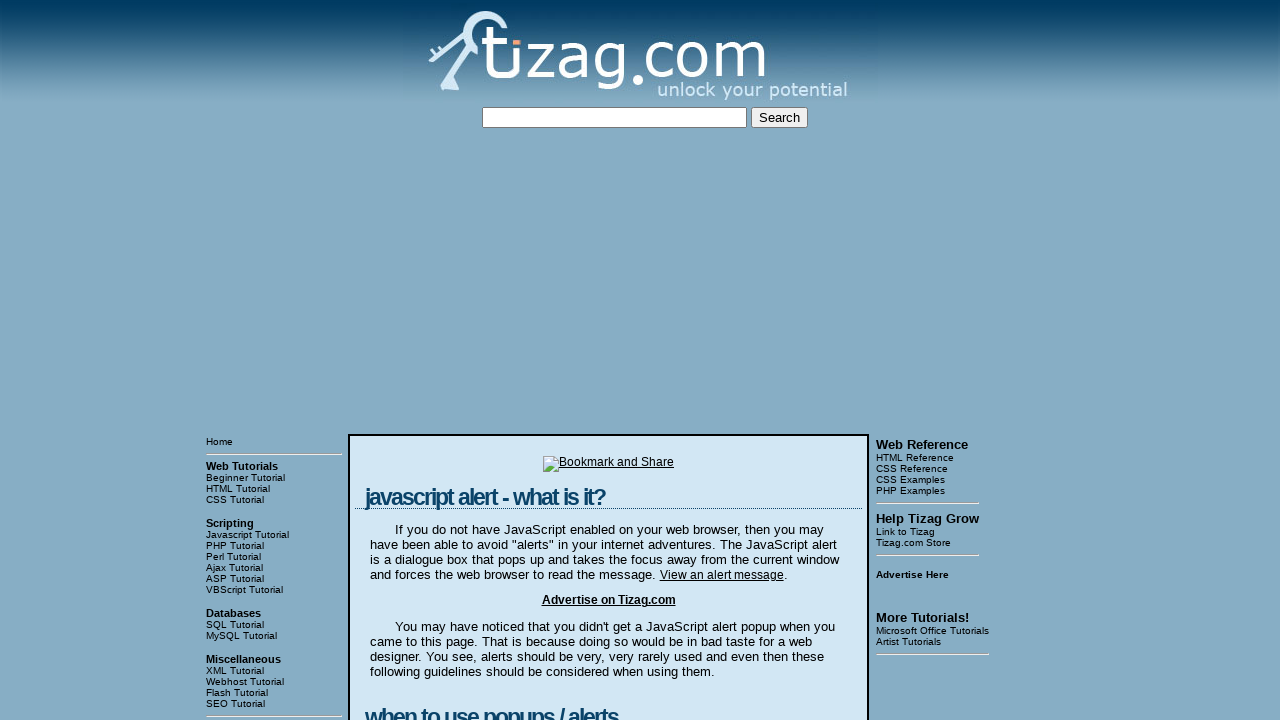

Clicked button to trigger JavaScript alert at (428, 361) on xpath=//html/body/table[3]/tbody/tr[1]/td[2]/table/tbody/tr/td/div[4]/form/input
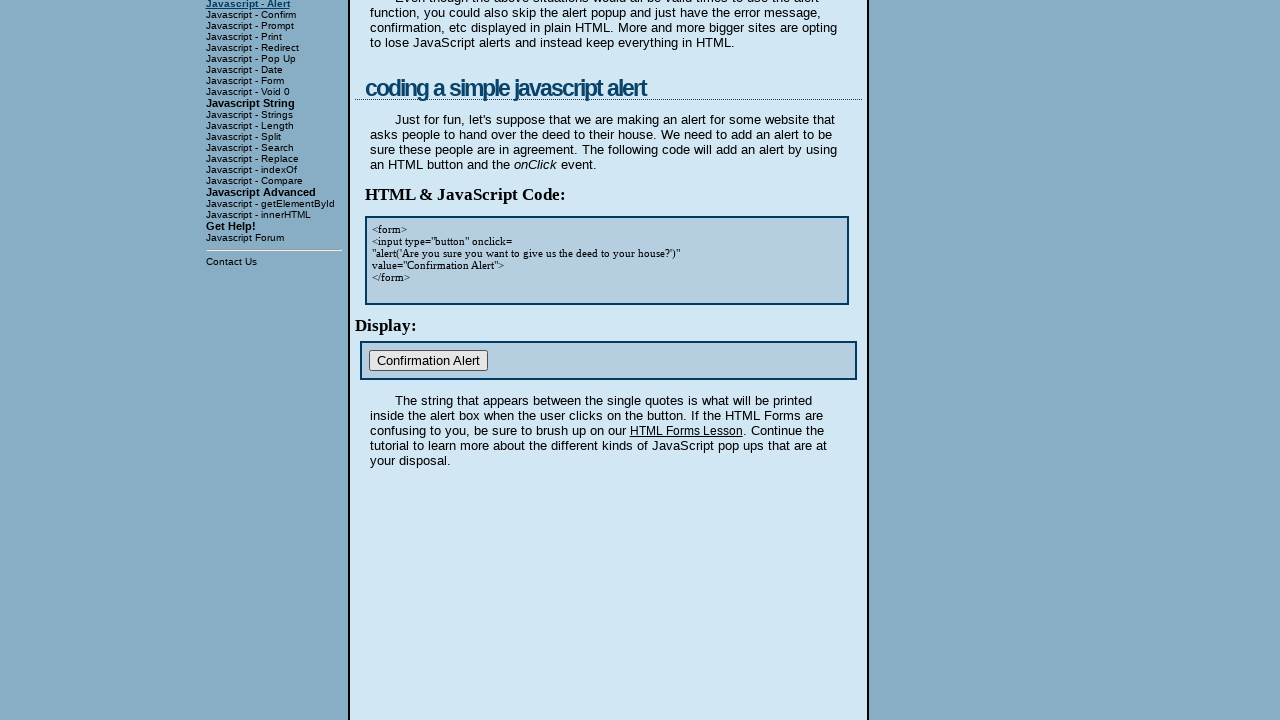

Set up dialog handler to accept alert
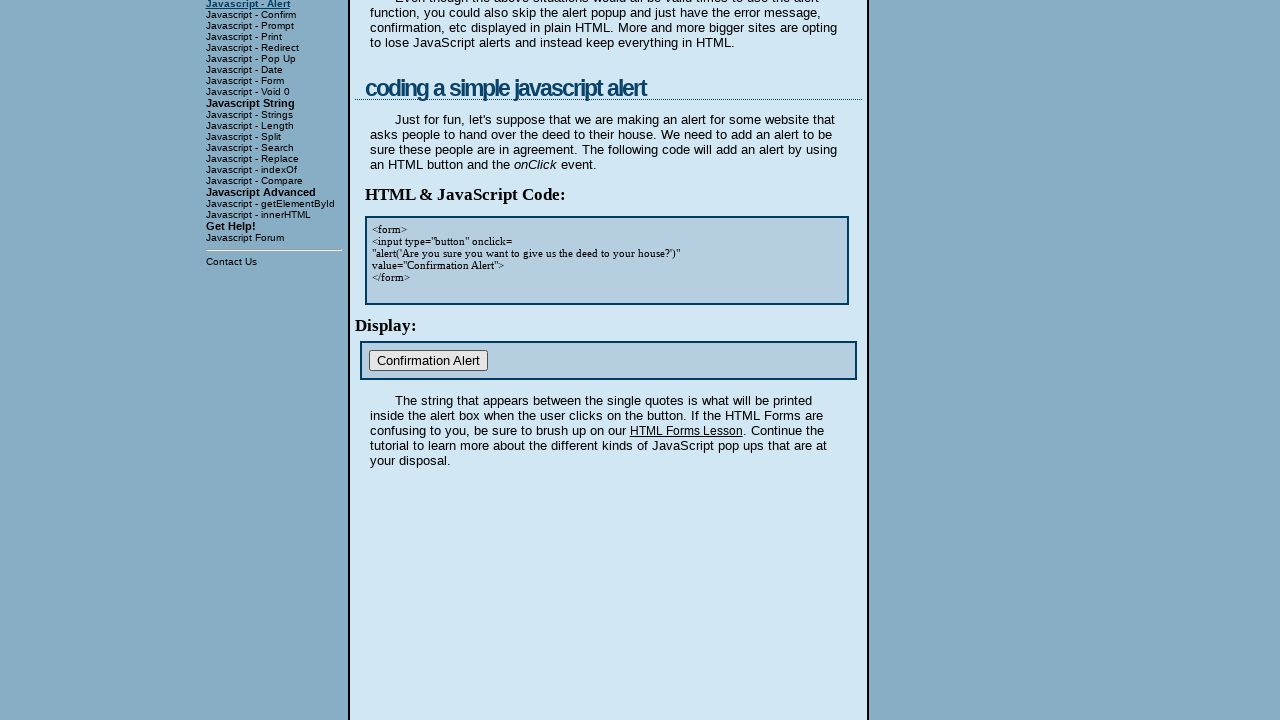

Configured dialog handler to print and accept alert message
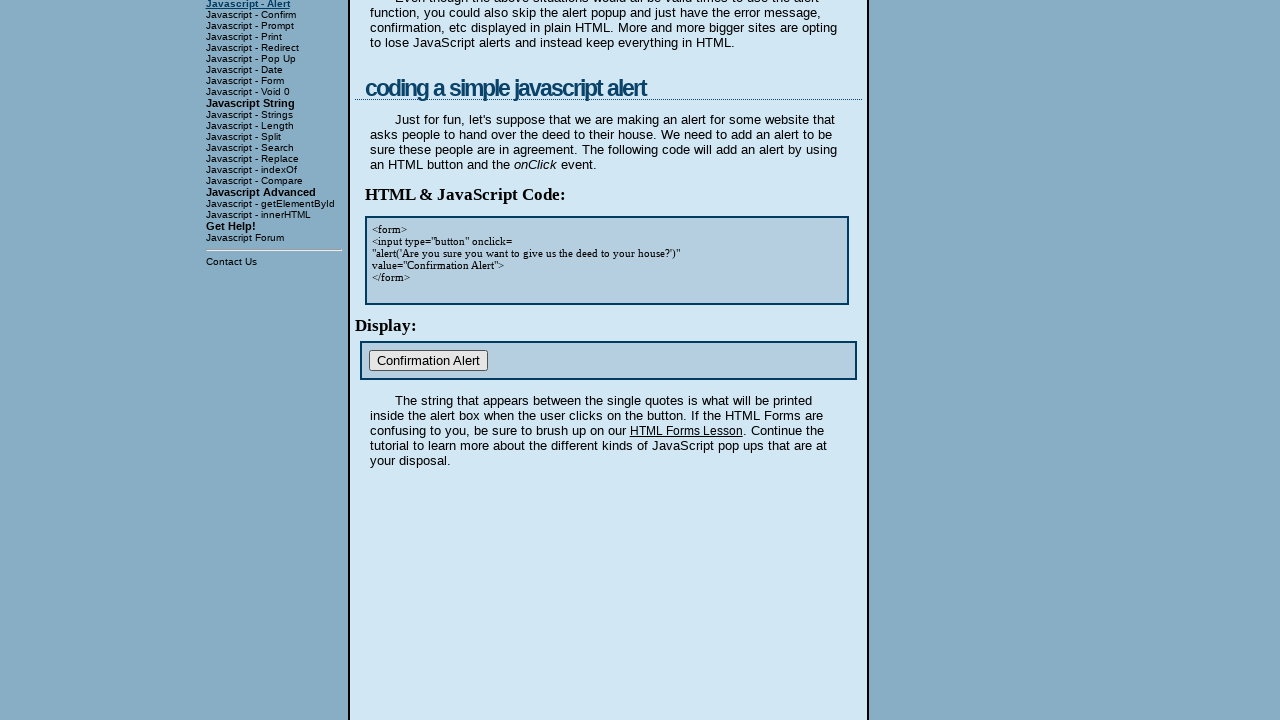

Clicked button to trigger alert with dialog handler active at (428, 361) on xpath=//html/body/table[3]/tbody/tr[1]/td[2]/table/tbody/tr/td/div[4]/form/input
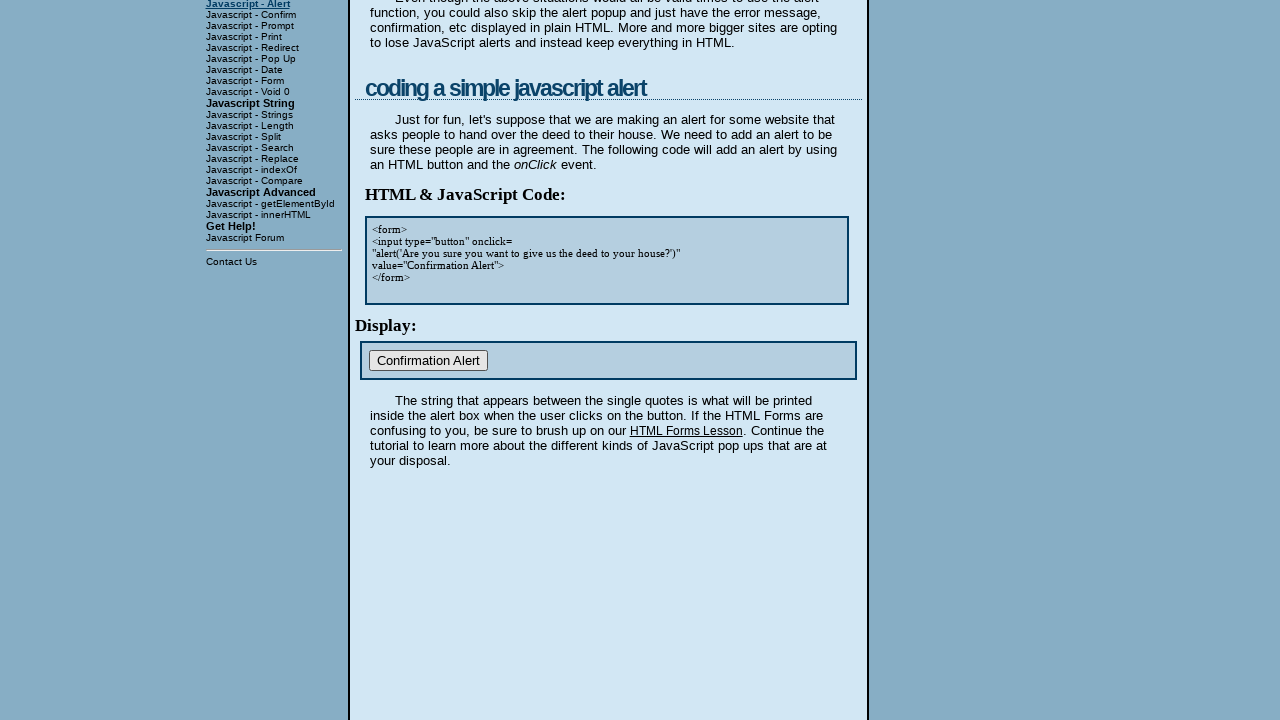

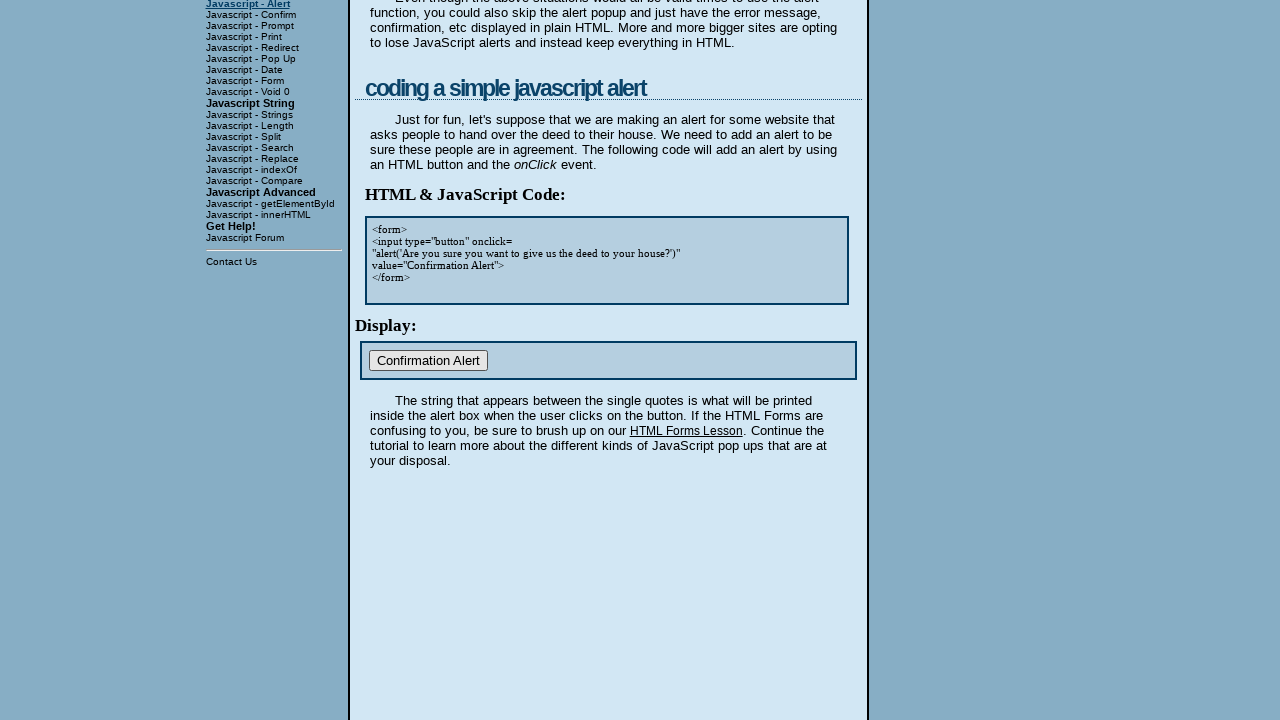